Navigates to ToolsQA website and scrolls down to the "Latest Articles" section using JavaScript scroll into view functionality.

Starting URL: http://toolsqa.com/

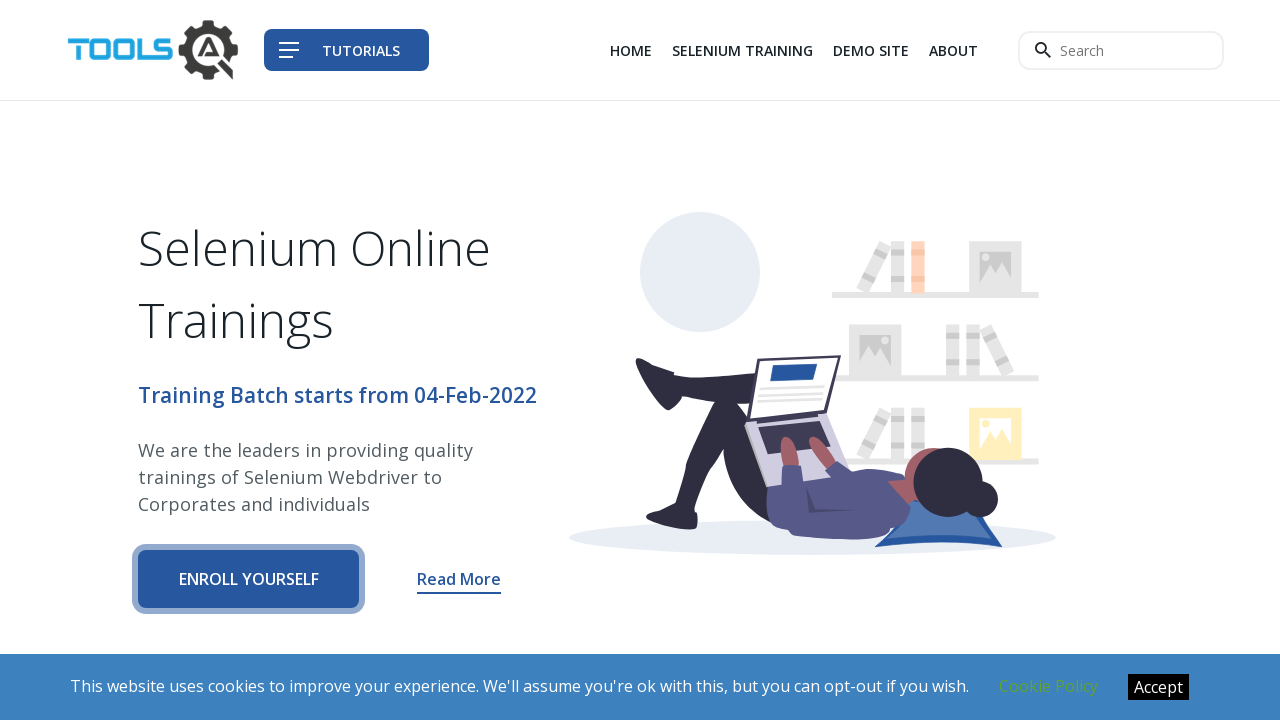

Waited for page to reach domcontentloaded state
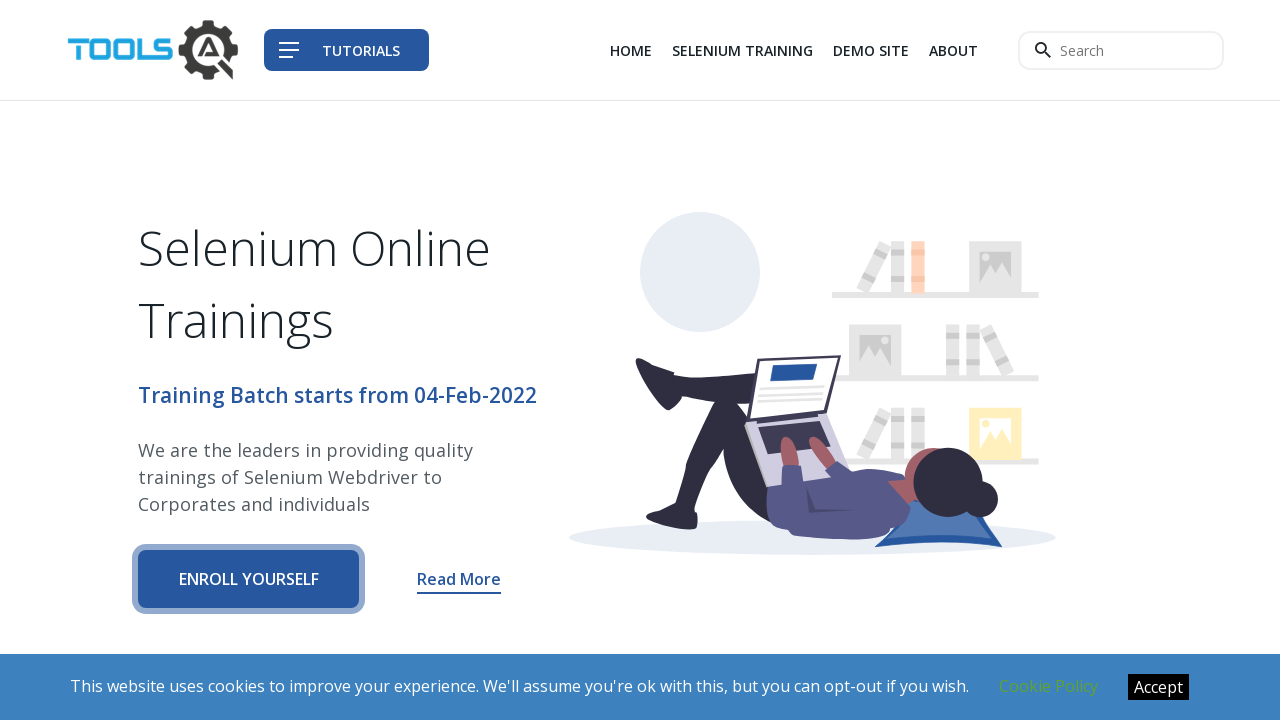

Located the 'Latest Articles' link element
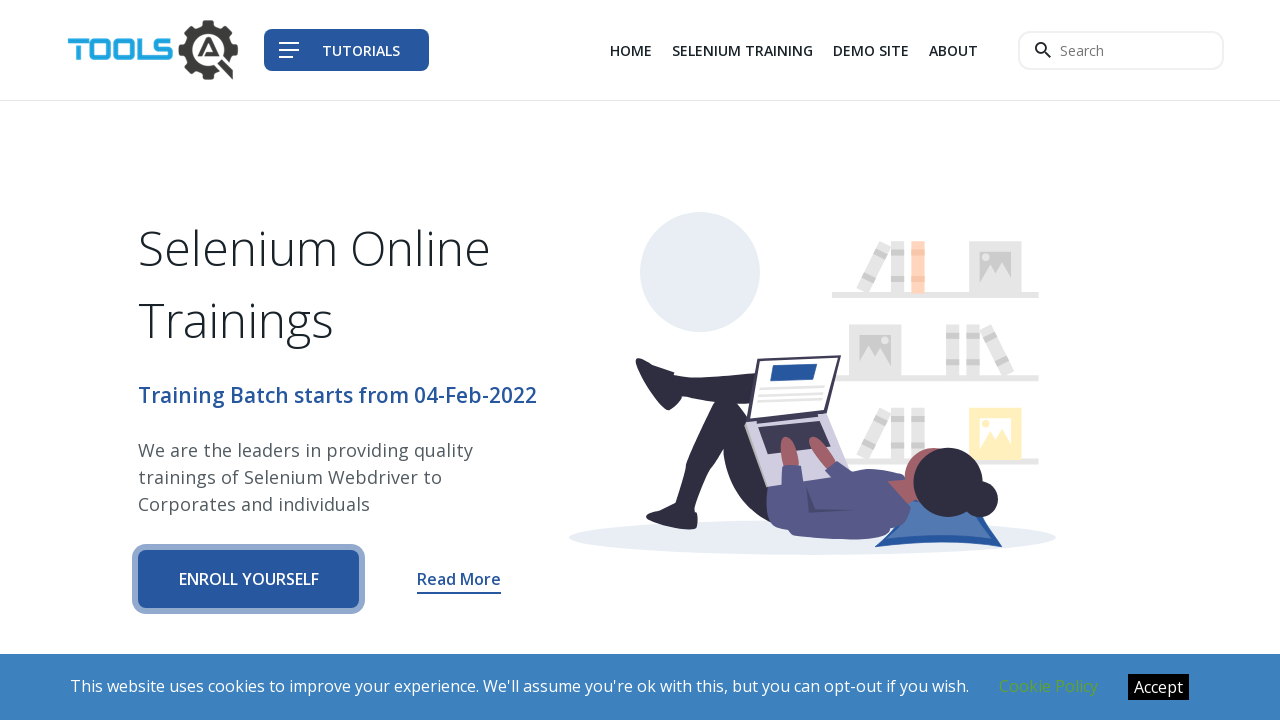

Scrolled 'Latest Articles' section into view using JavaScript
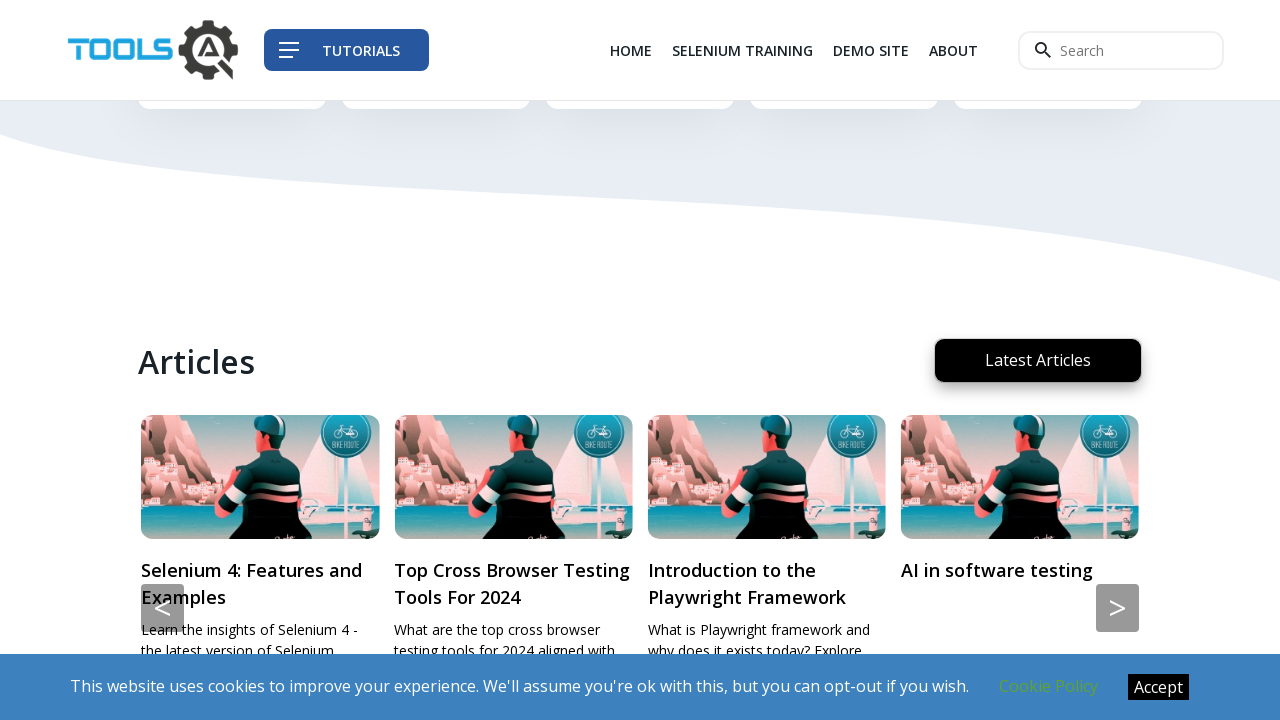

Waited 1000ms for scroll animation to complete
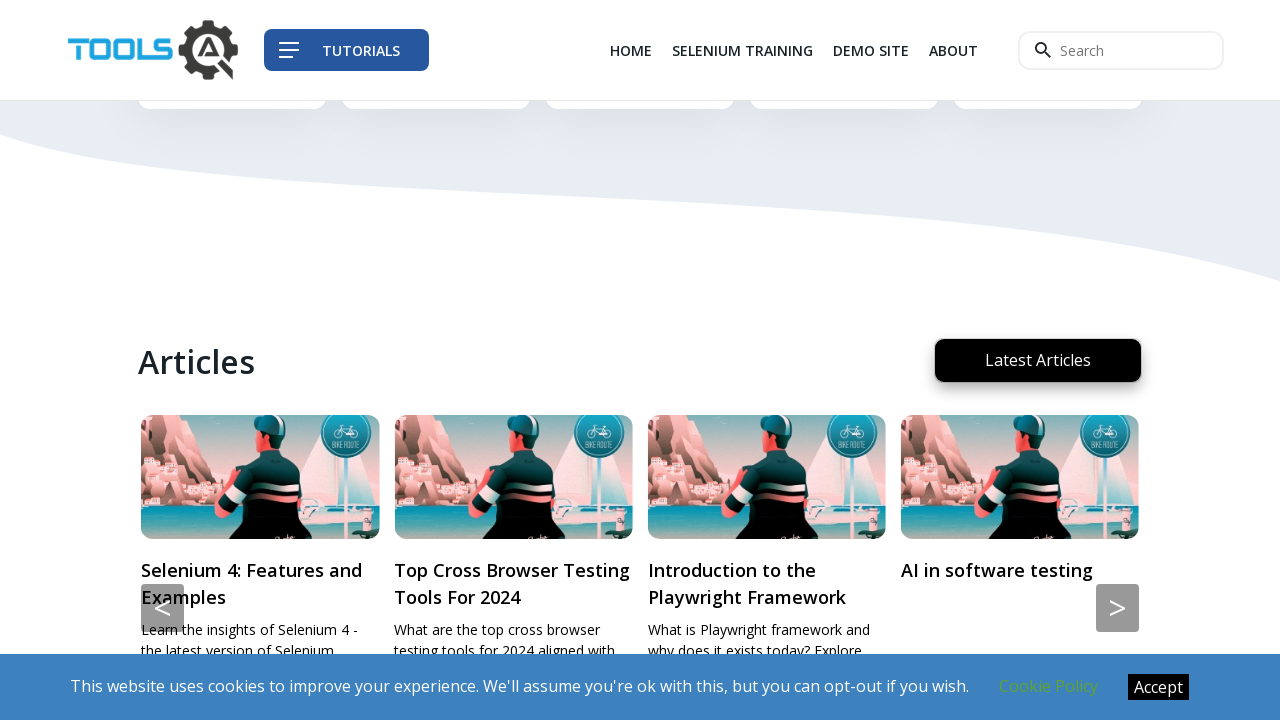

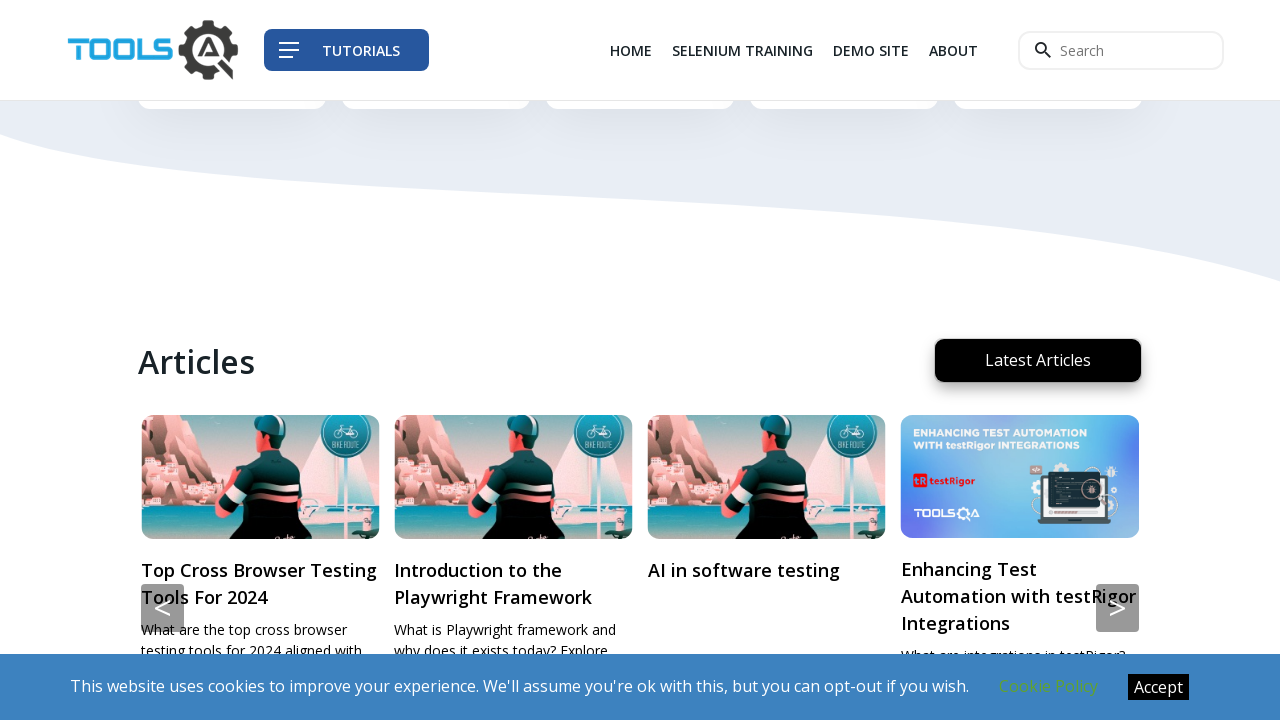